Tests radio button and checkbox selection by clicking elements and verifying their selected state

Starting URL: https://automationfc.github.io/basic-form/index.html

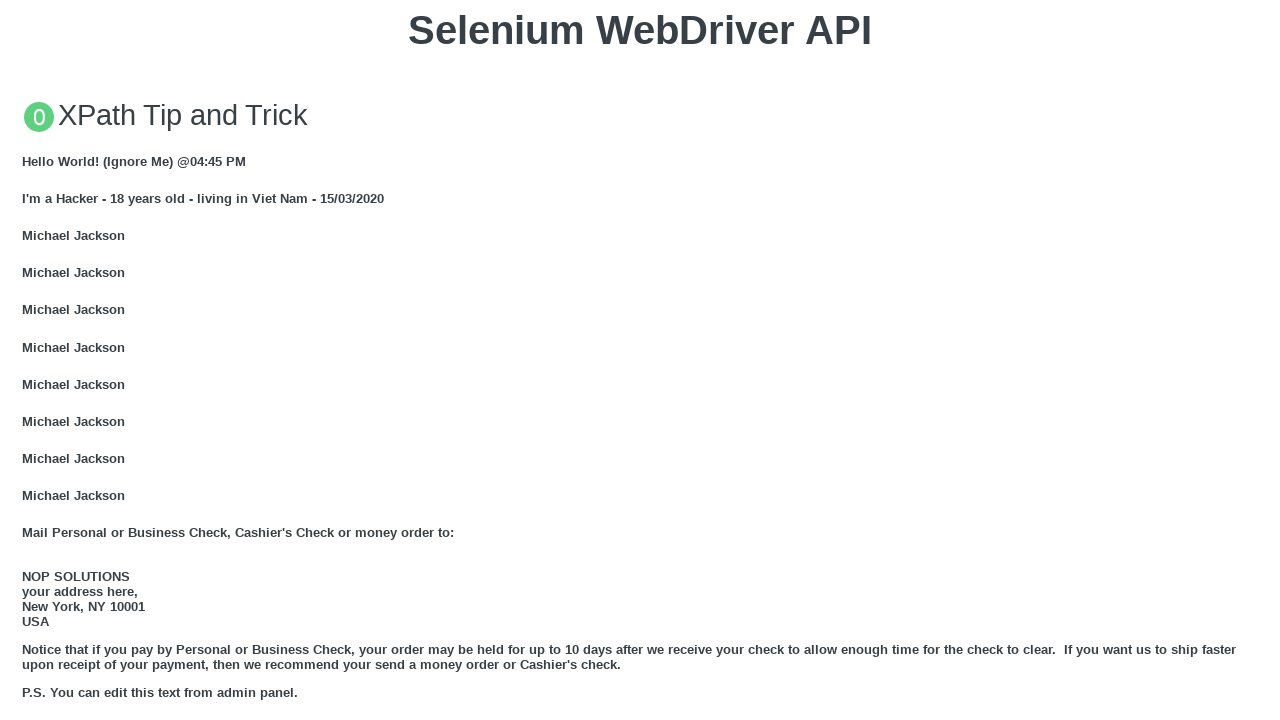

Clicked under 18 radio button at (28, 360) on input#under_18
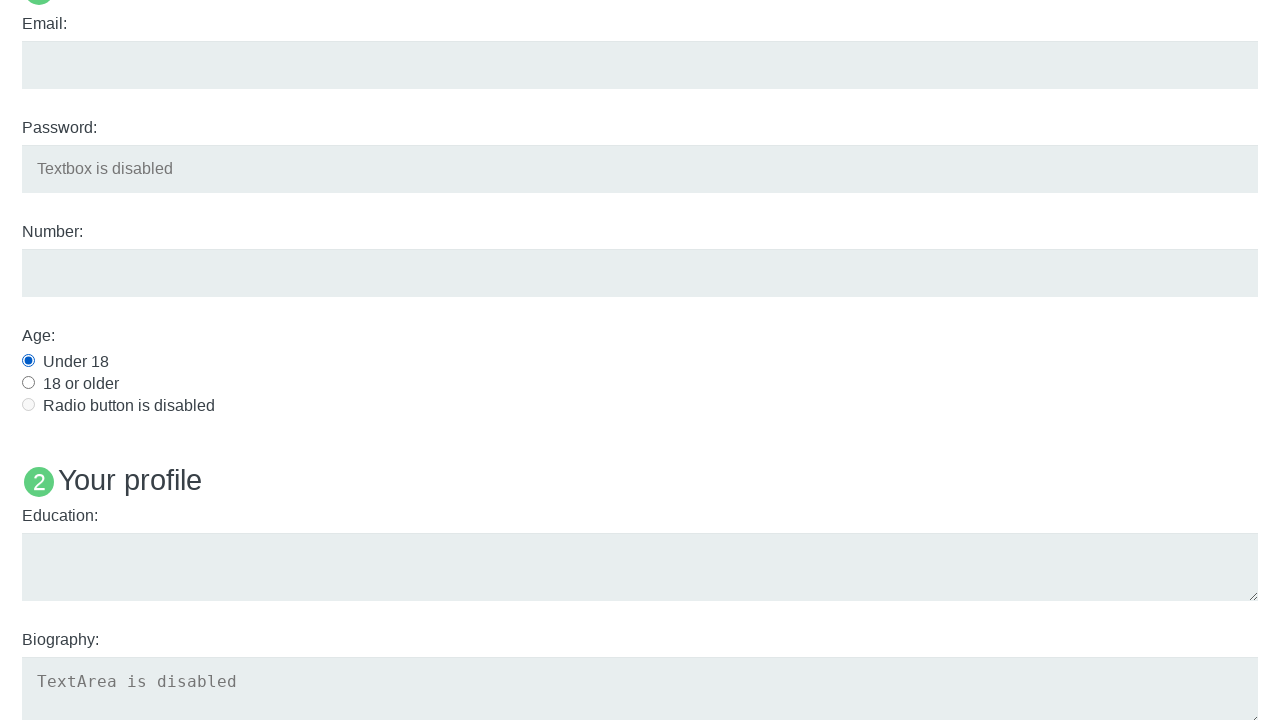

Clicked Java checkbox at (28, 361) on input#java
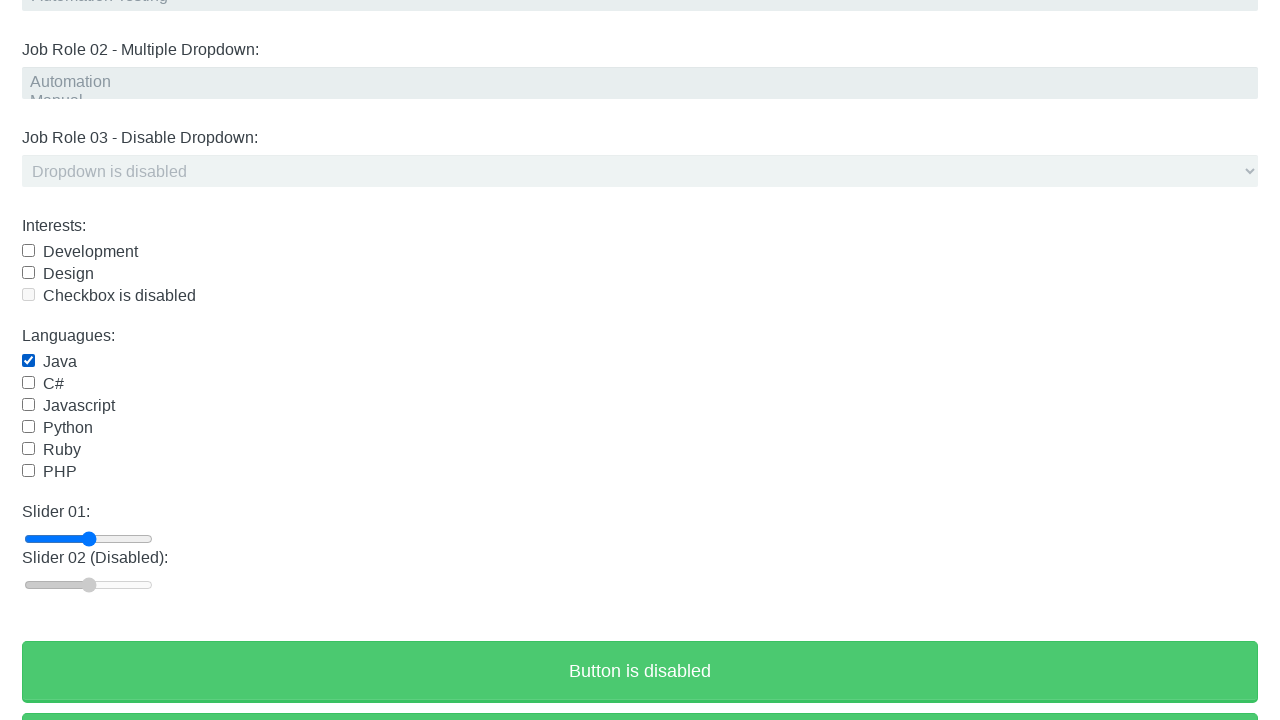

Verified under 18 radio button is selected
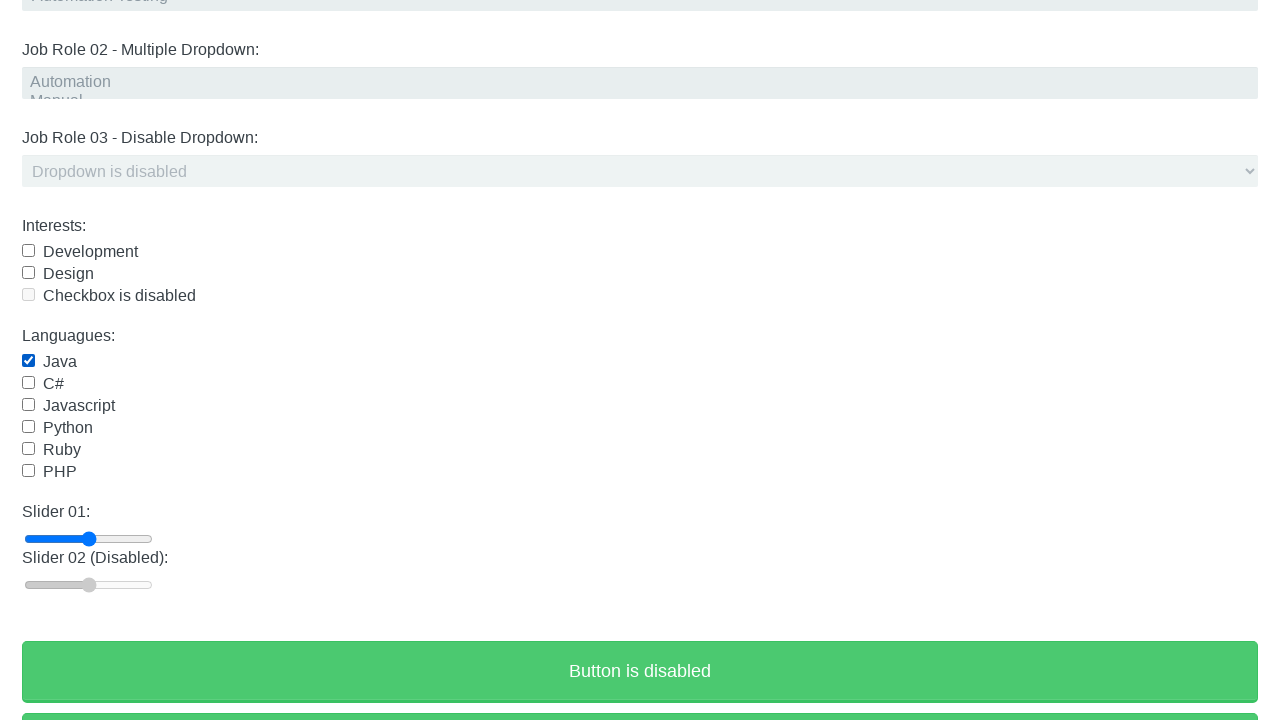

Verified Java checkbox is selected
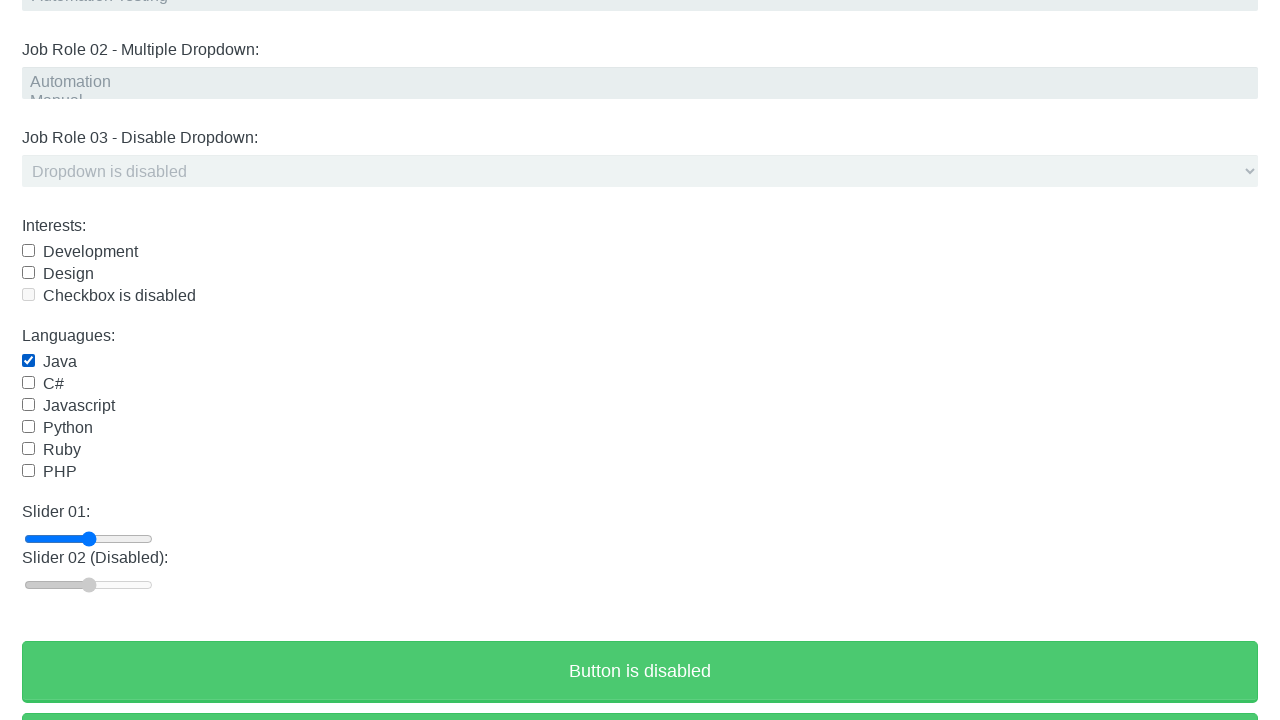

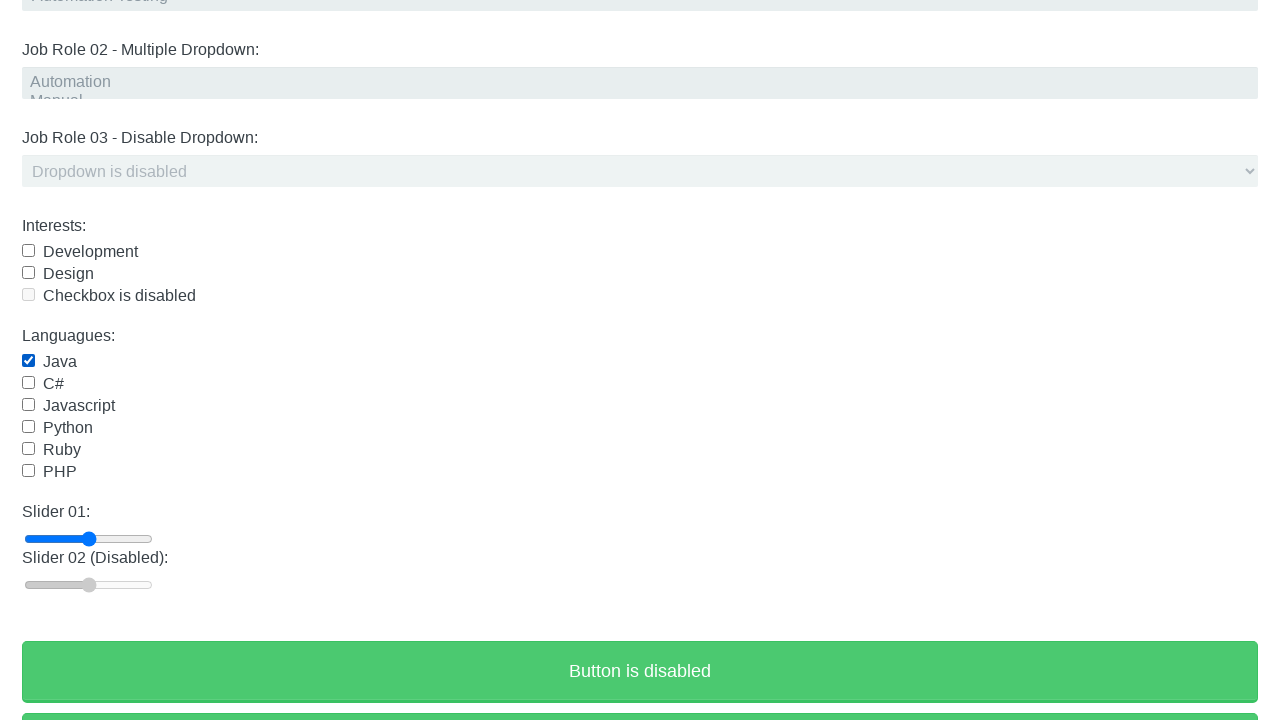